Tests slow loading webpage by clicking on the "Slow load website" element and verifying the title appears after the page loads

Starting URL: https://curso.testautomation.es

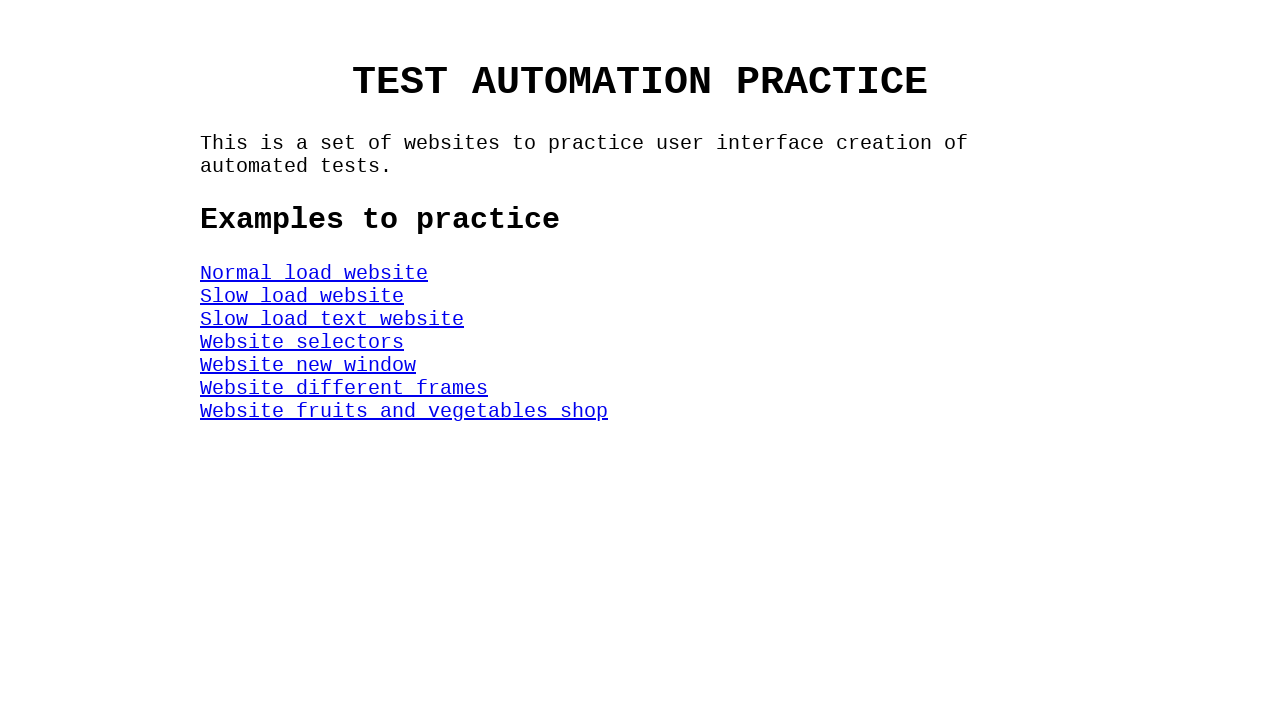

Clicked on 'Slow load website' element at (302, 296) on #SlowLoadWeb
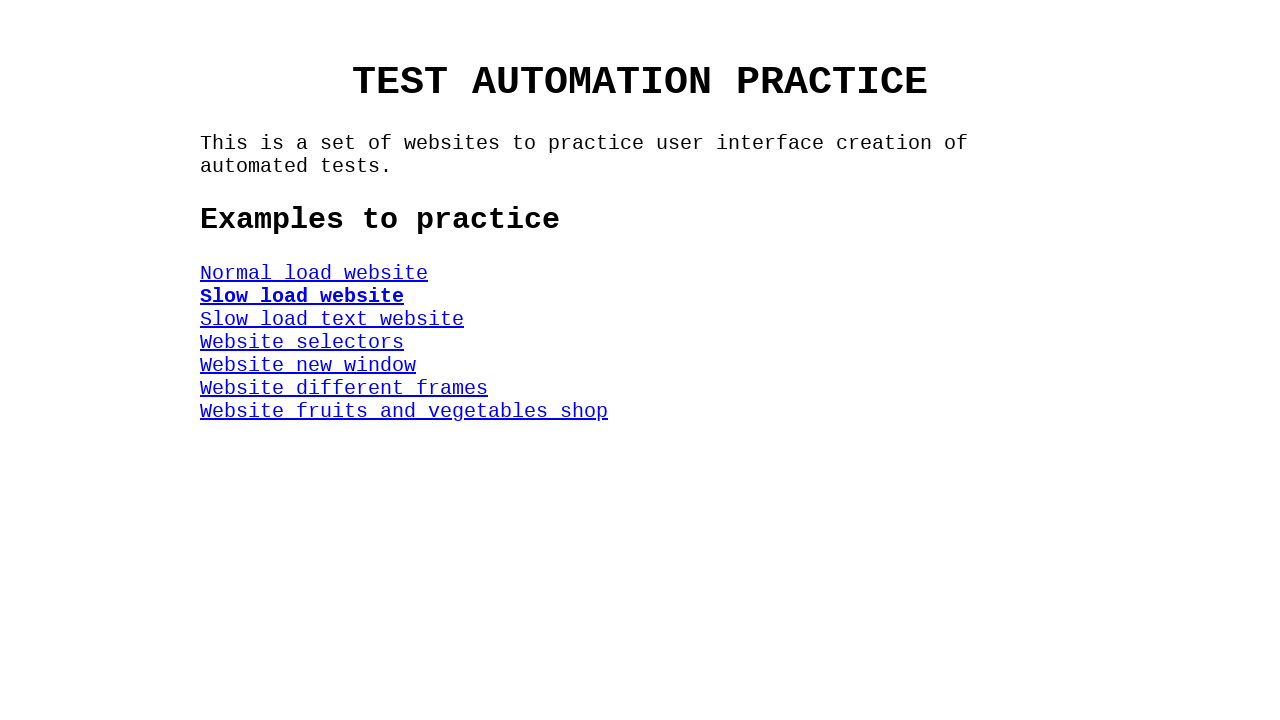

Waited for title element to appear on slow loading page
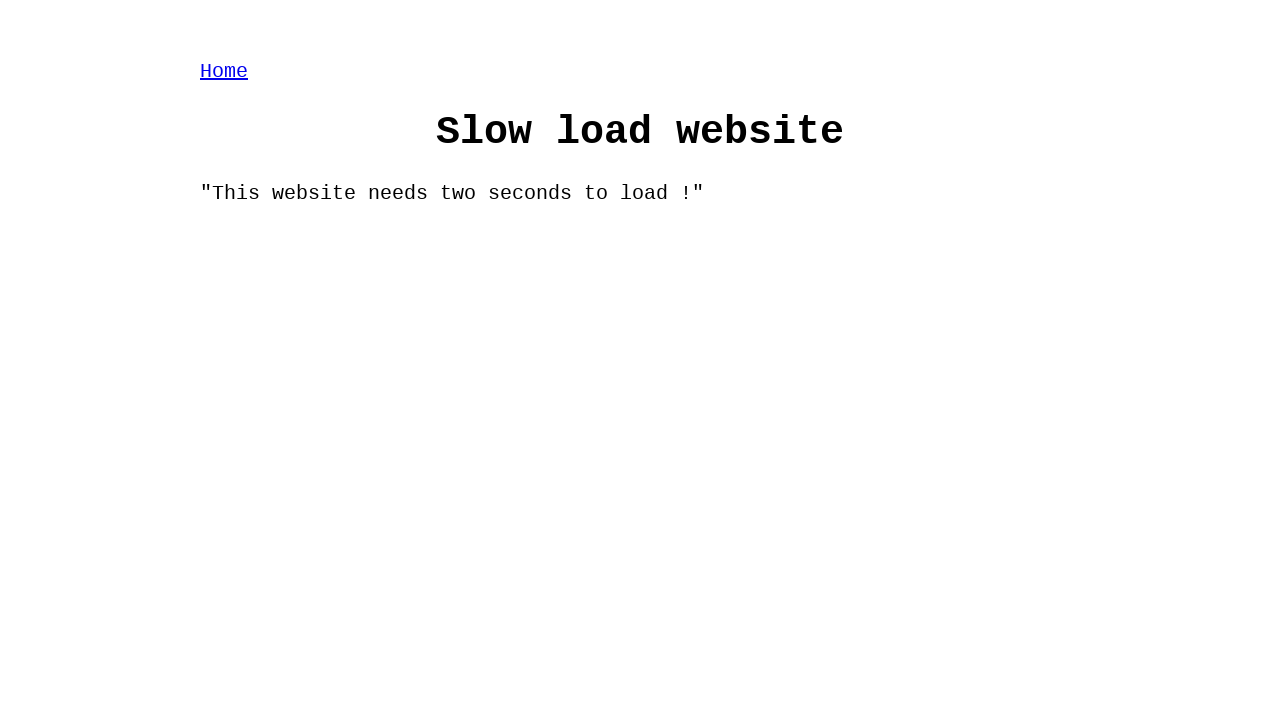

Located the title element
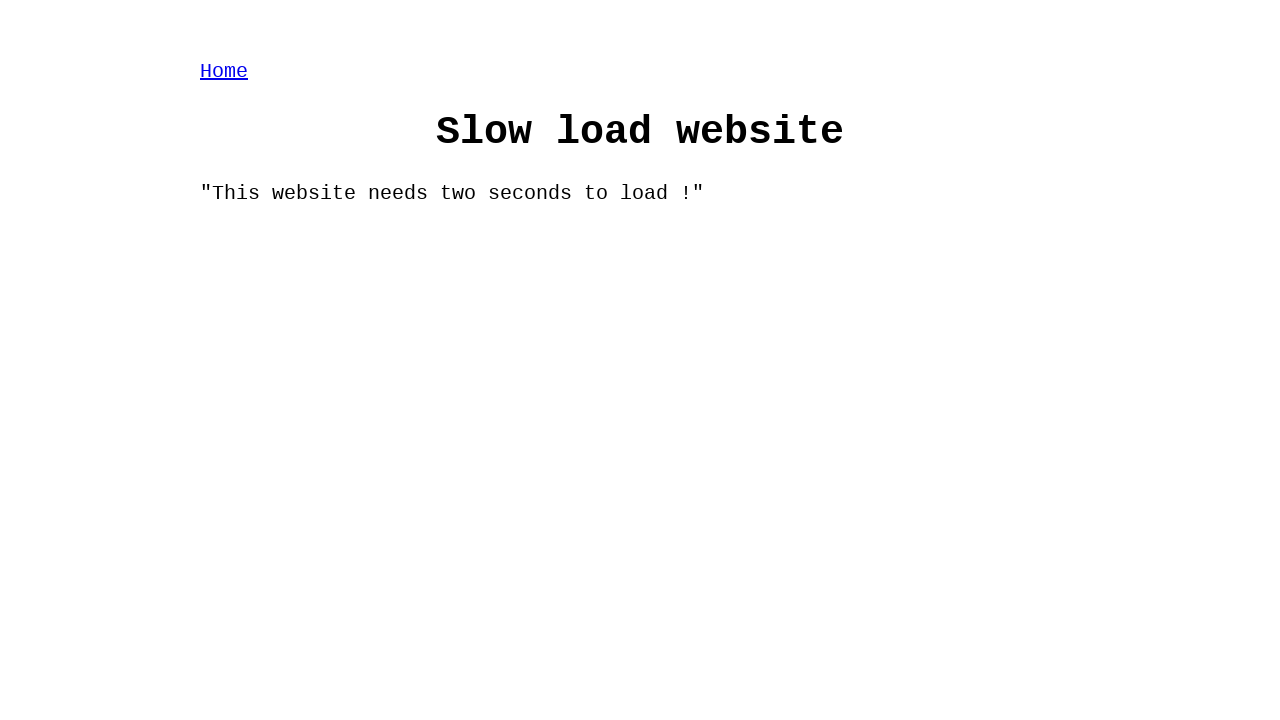

Verified title text content equals 'Slow load website'
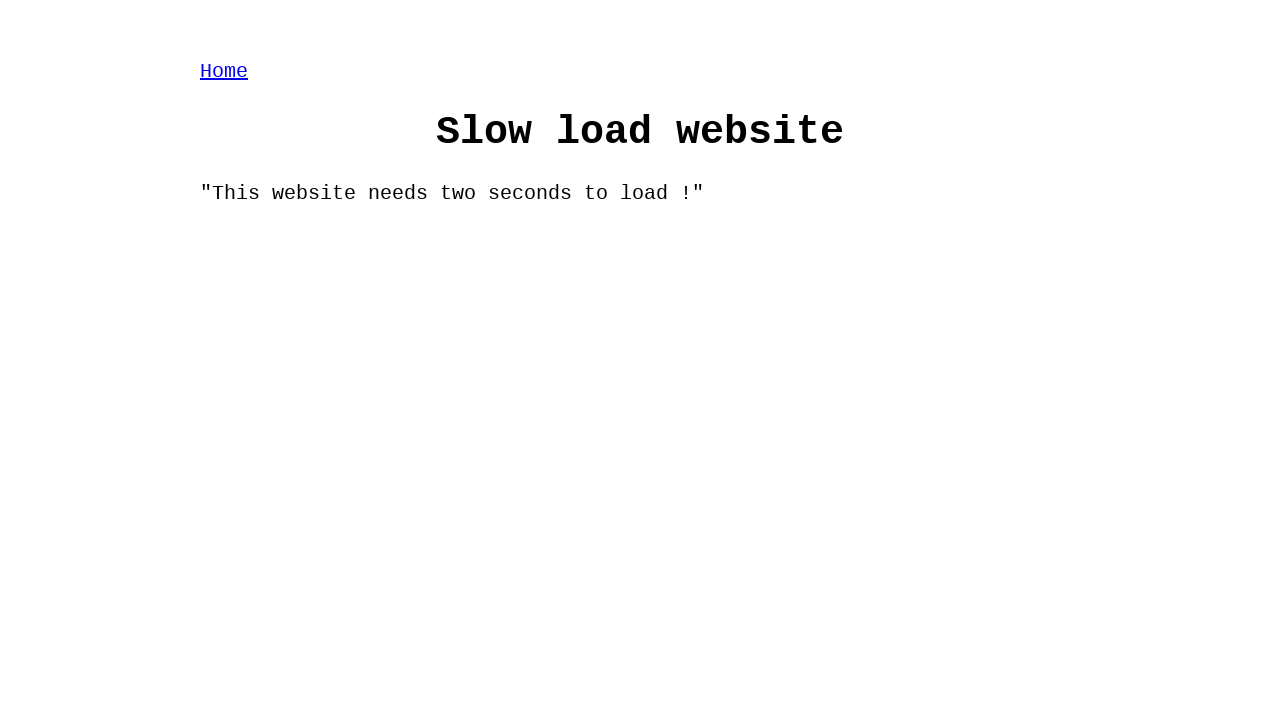

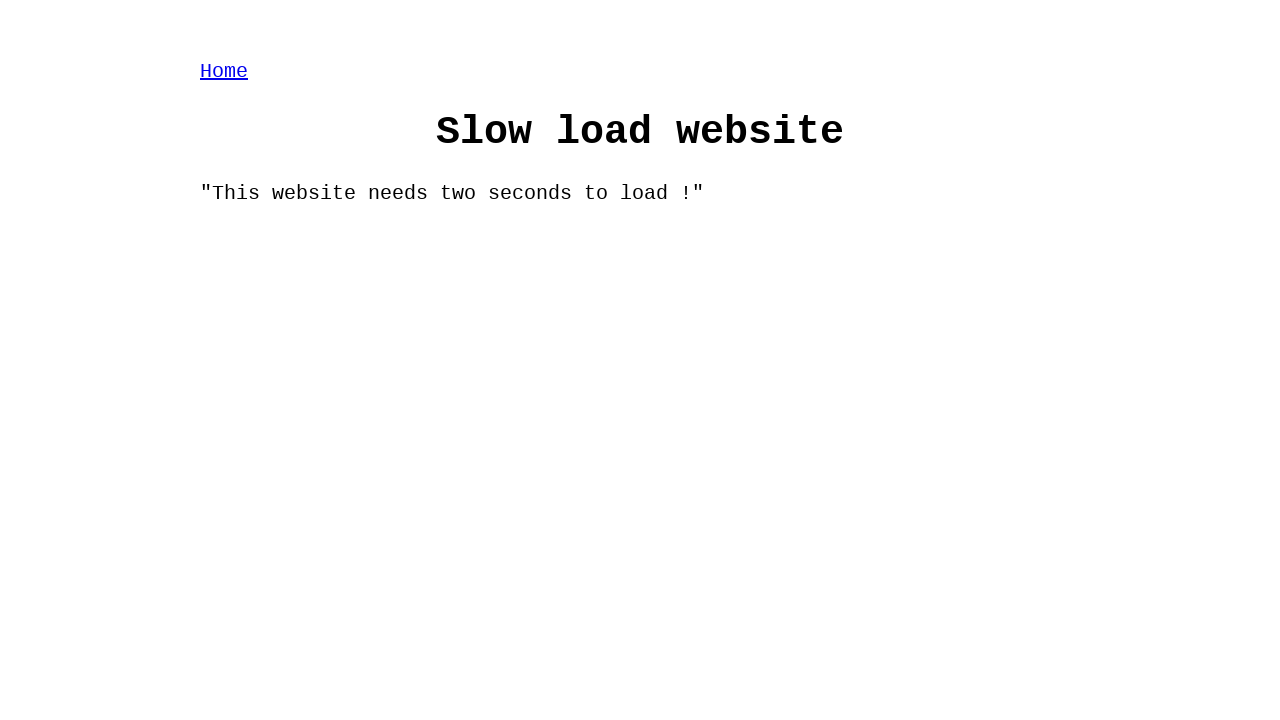